Tests iframe interaction by switching to an iframe, clicking on an item within it, and then switching back to the main content

Starting URL: https://jqueryui.com/selectable/

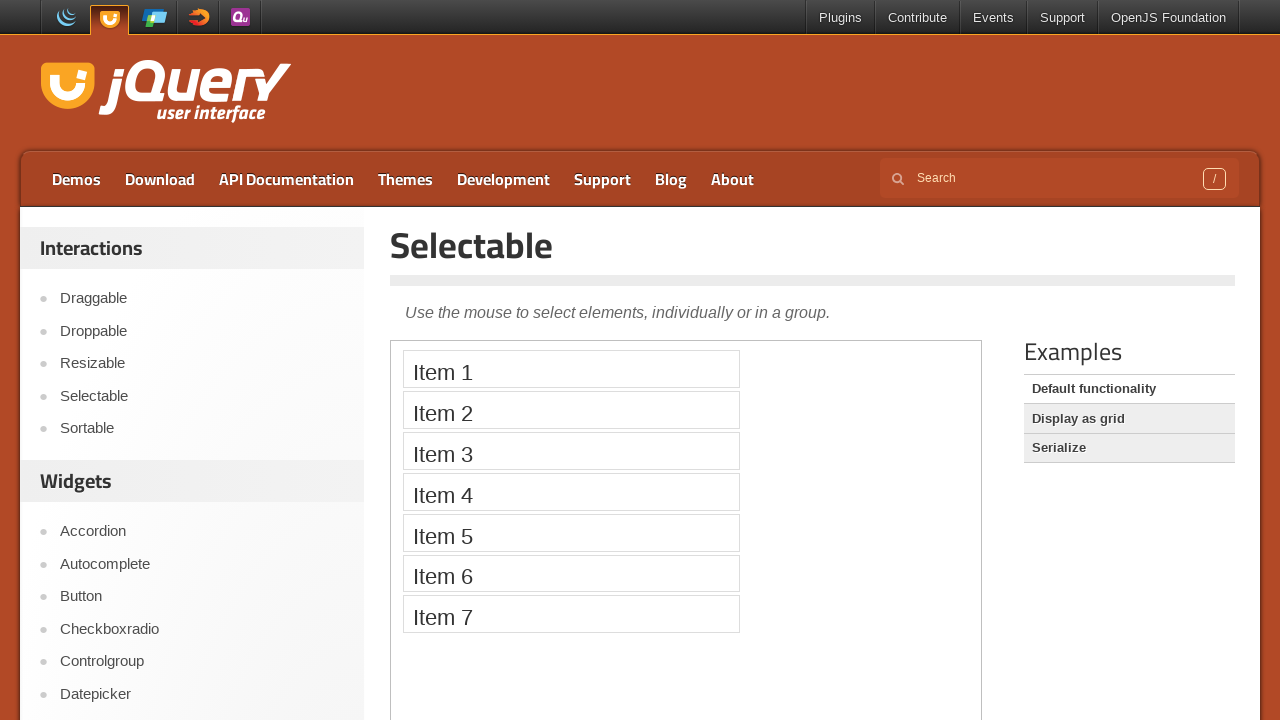

Located iframe containing selectable demo
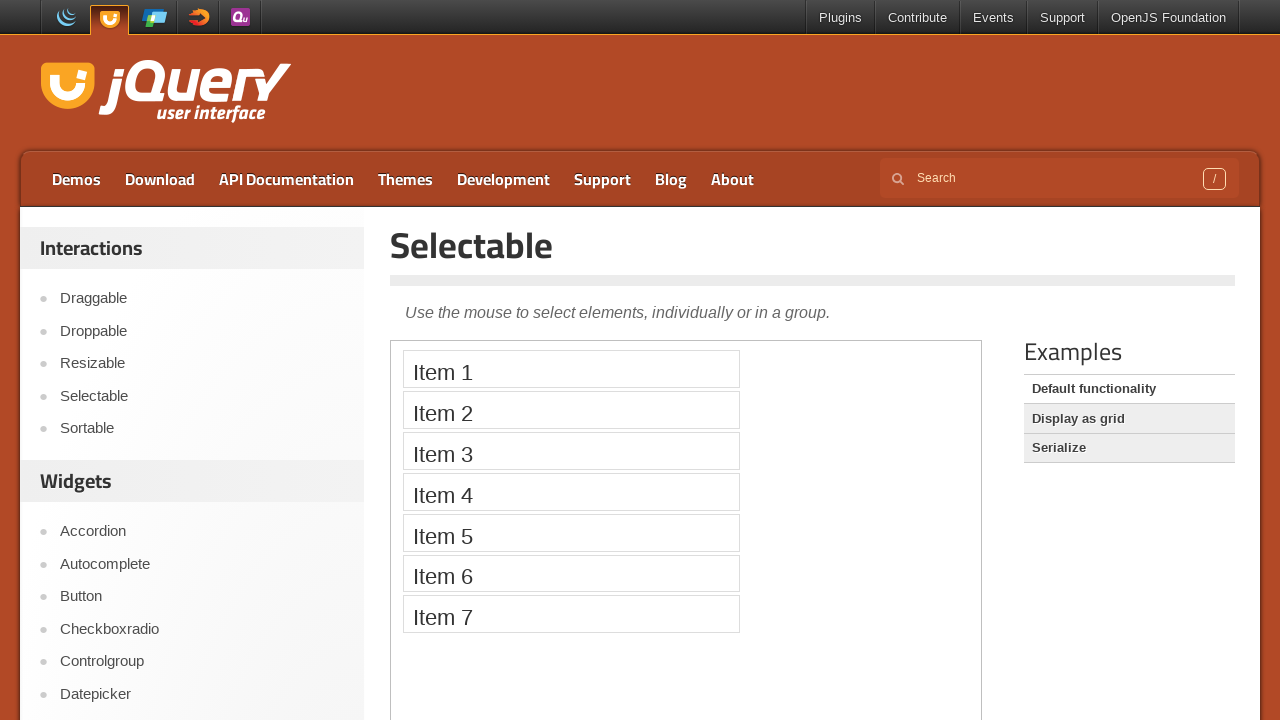

Clicked on Item 4 within the iframe at (571, 492) on iframe[src='/resources/demos/selectable/default.html'] >> internal:control=enter
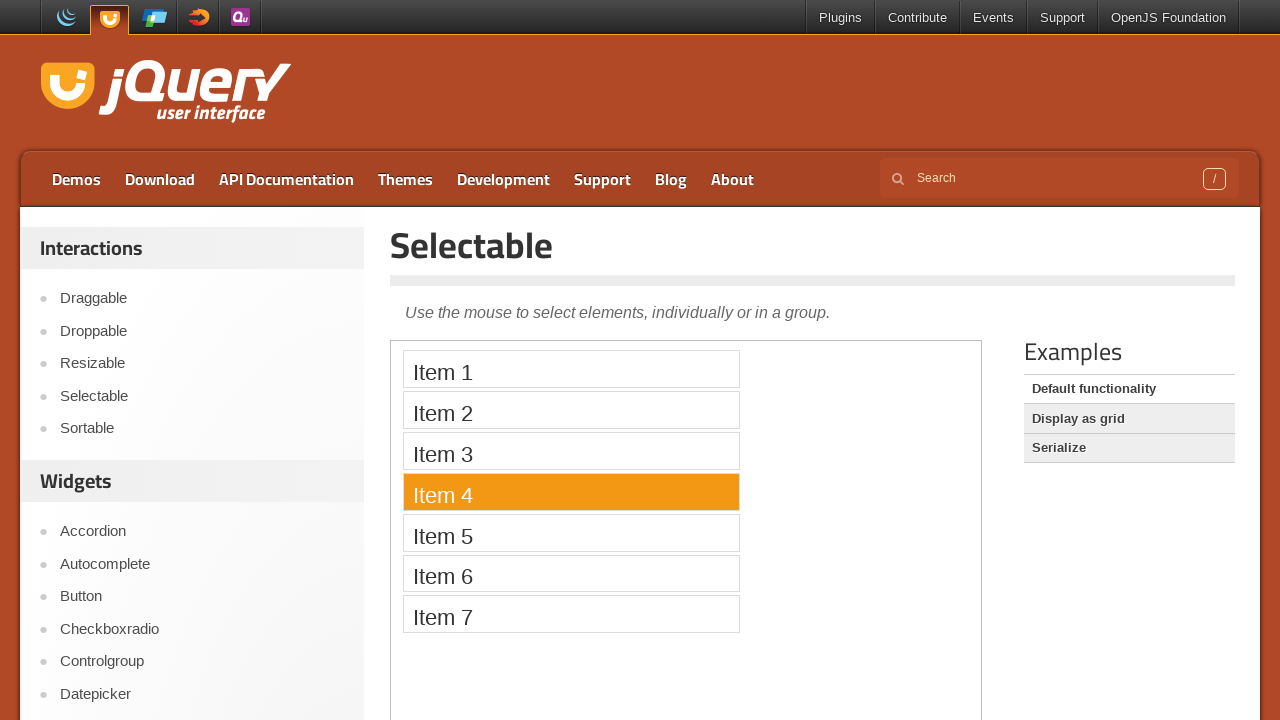

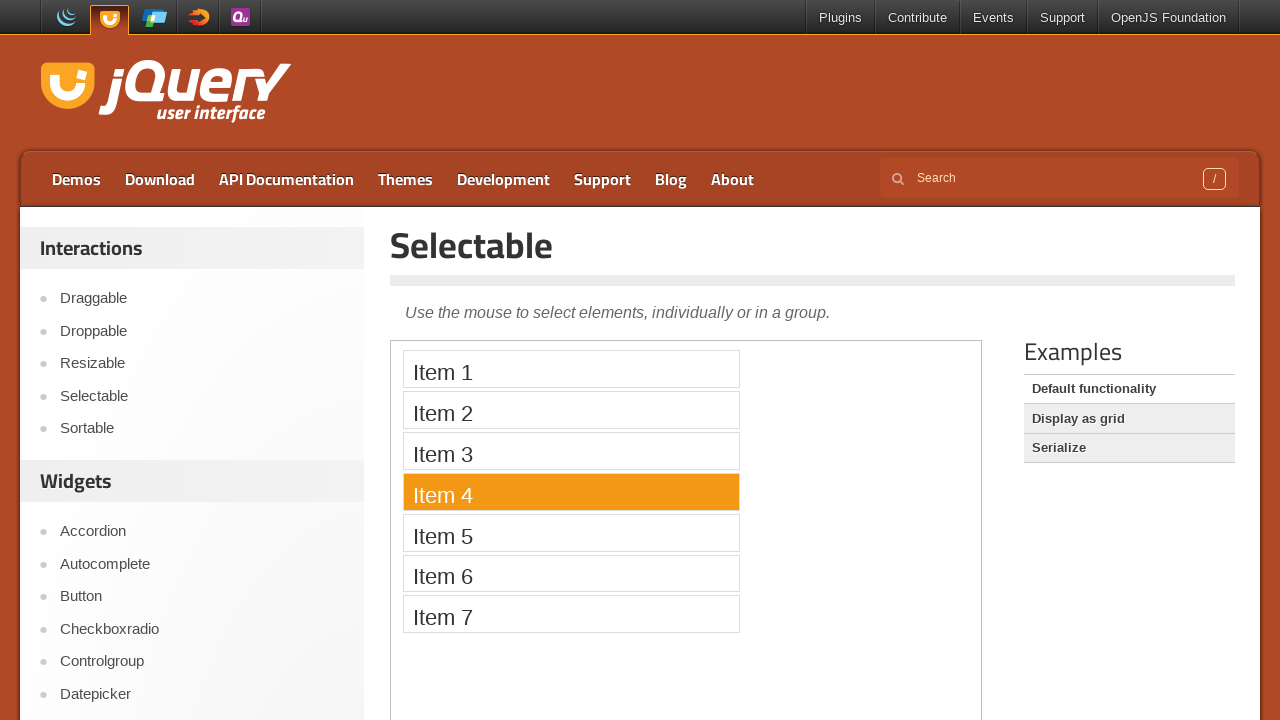